Tests registration failure when email field is left empty

Starting URL: https://sharelane.com/cgi-bin/register.py?page=1&zip_code=11111

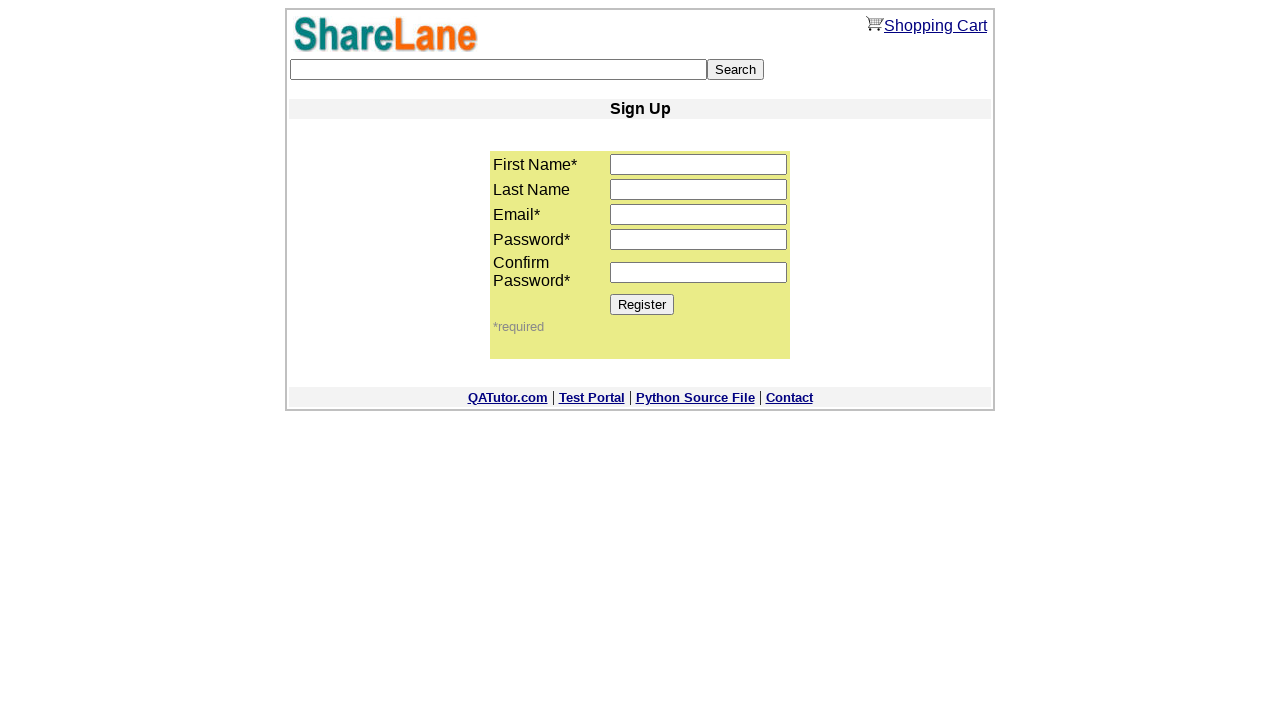

Filled first name field with 'Name' on input[name='first_name']
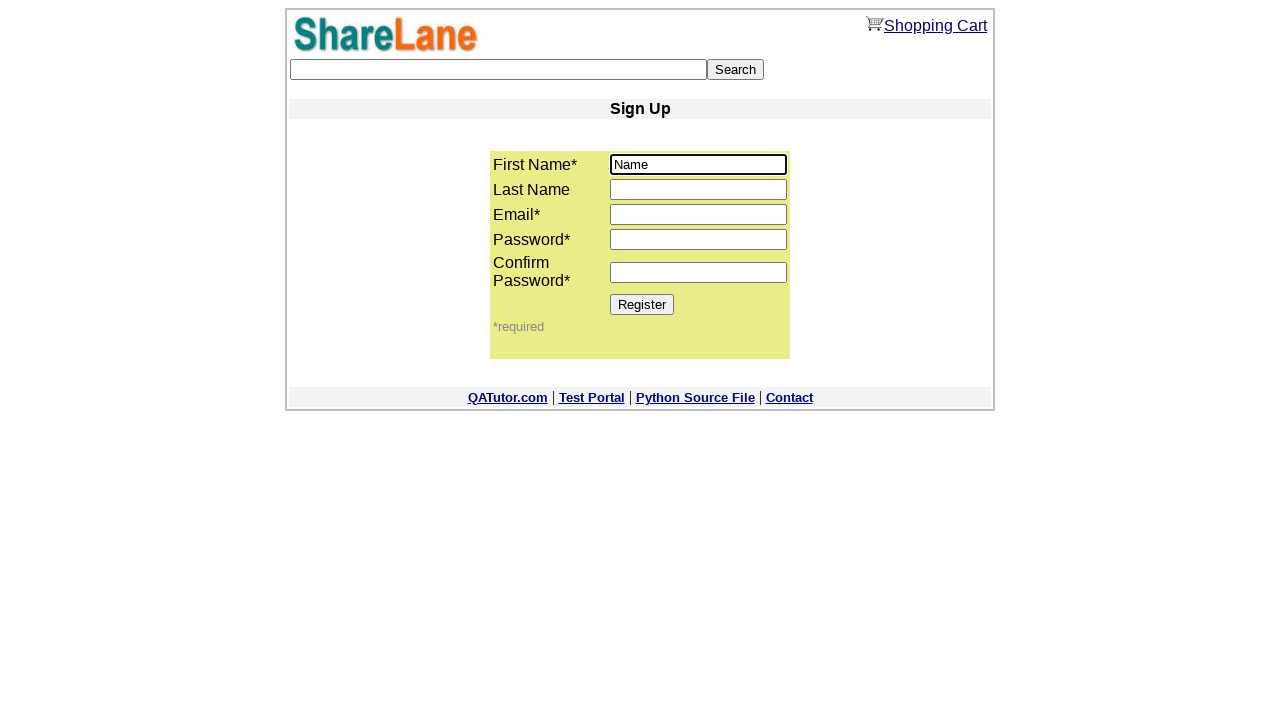

Filled last name field with 'Last' on input[name='last_name']
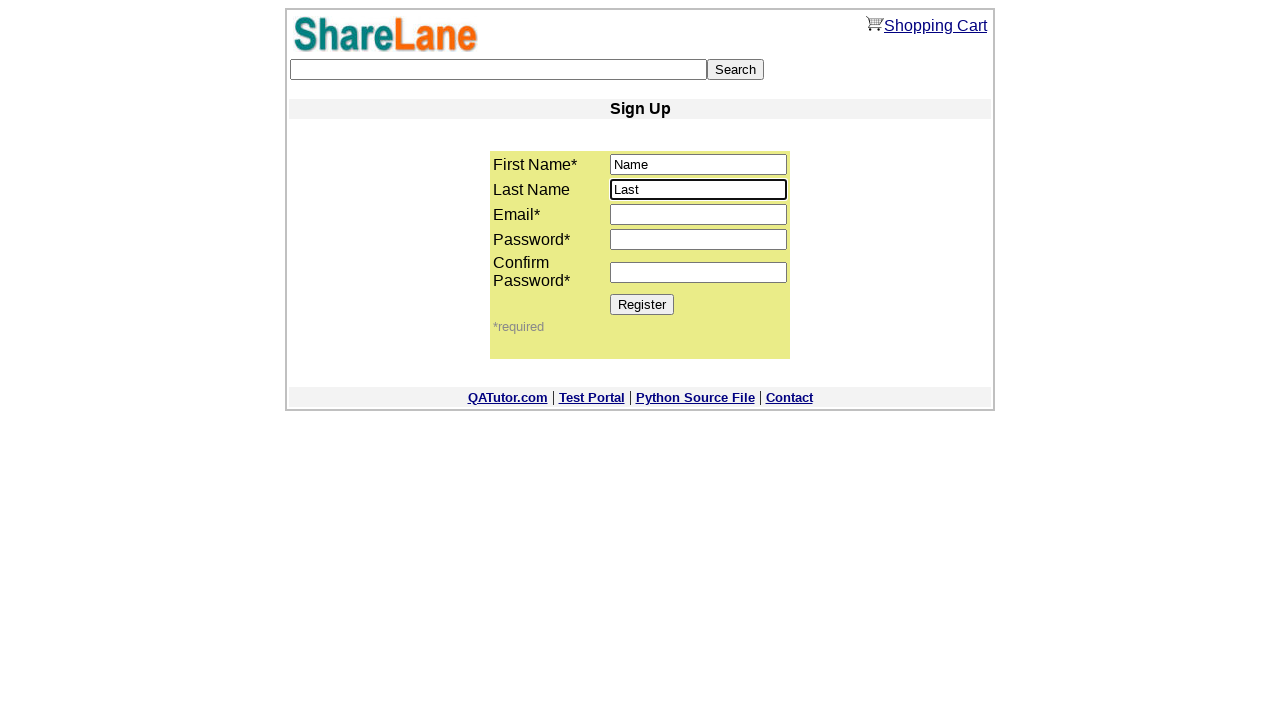

Filled password field with '12345678' on input[name='password1']
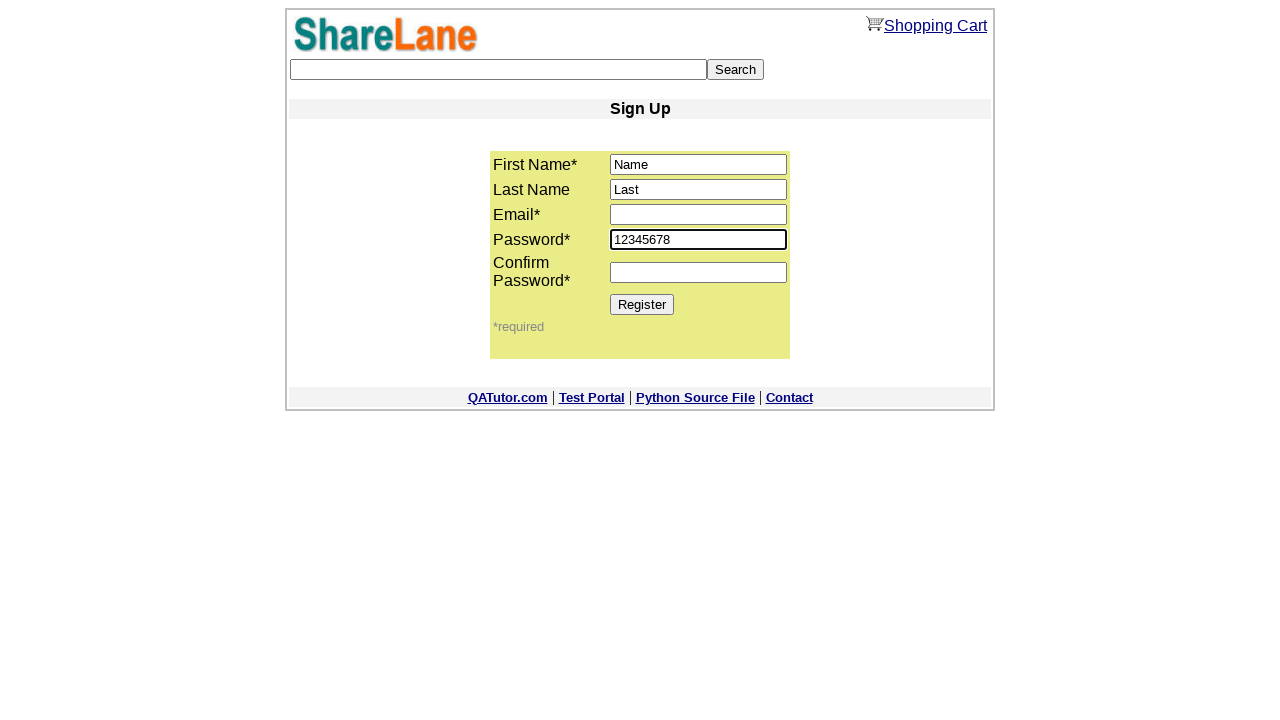

Filled password confirmation field with '12345678' on input[name='password2']
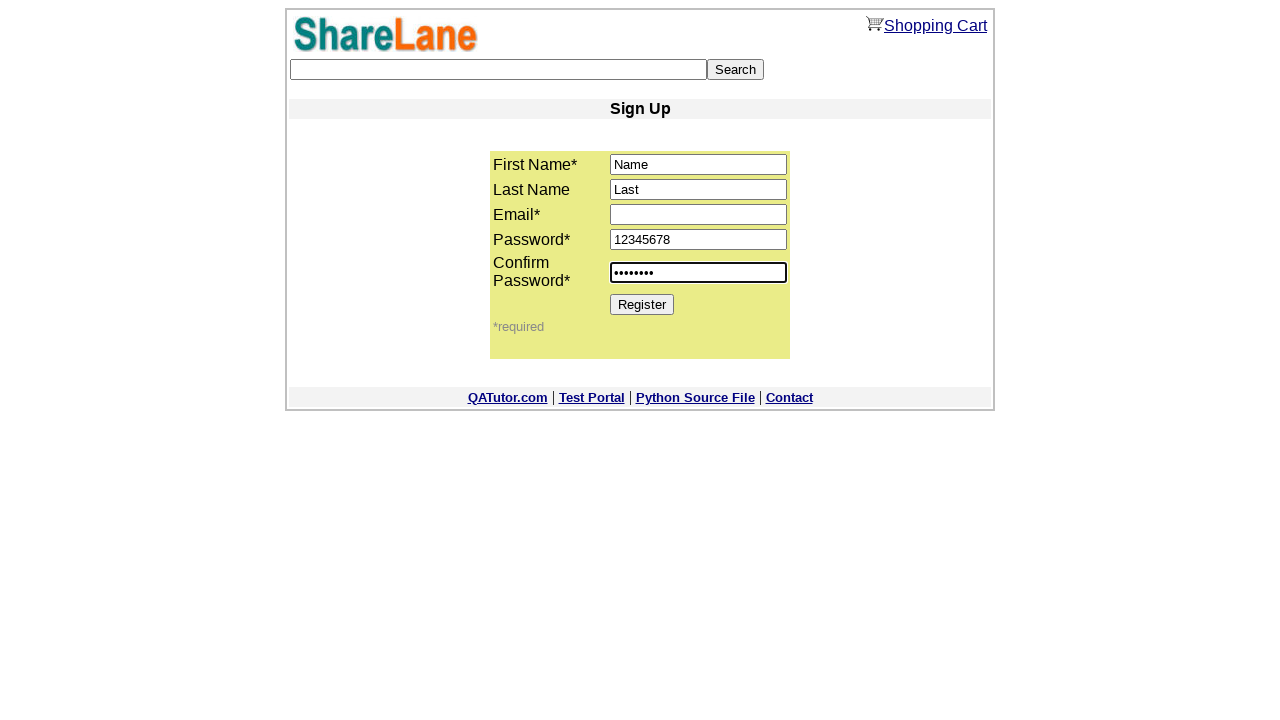

Clicked Register button to submit form without email at (642, 304) on input[value='Register']
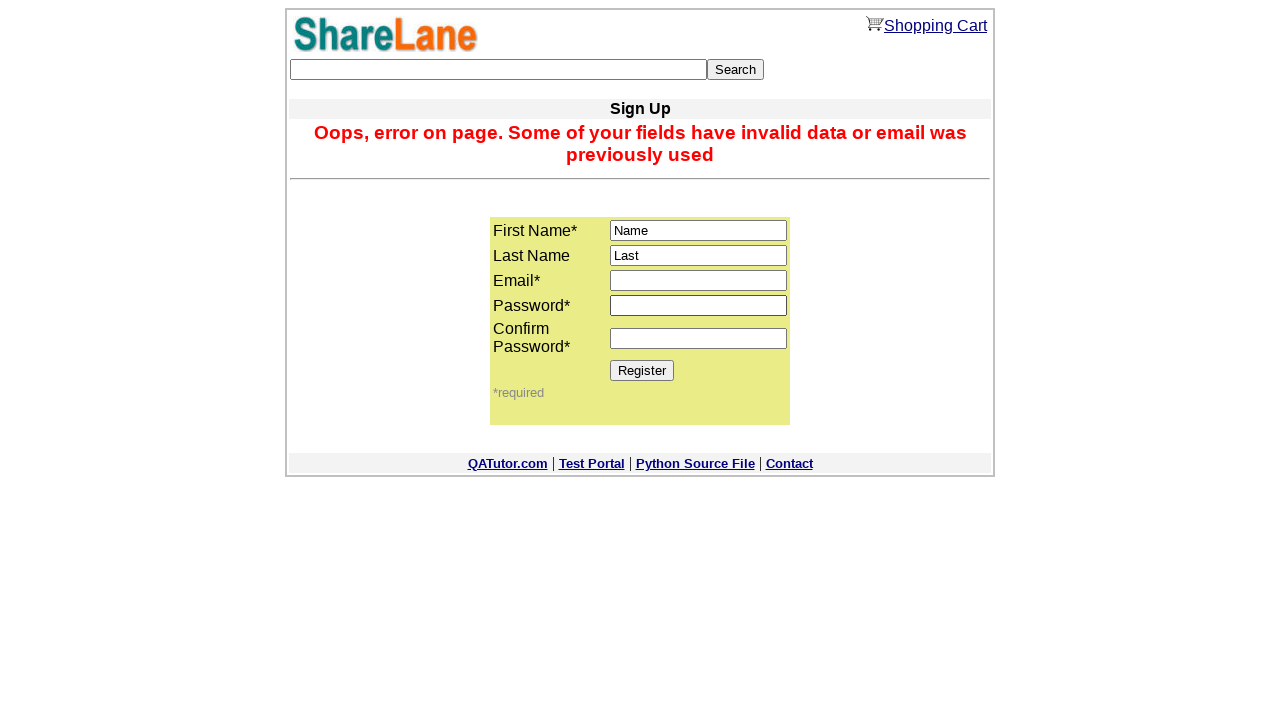

Error message appeared confirming registration failure due to missing email
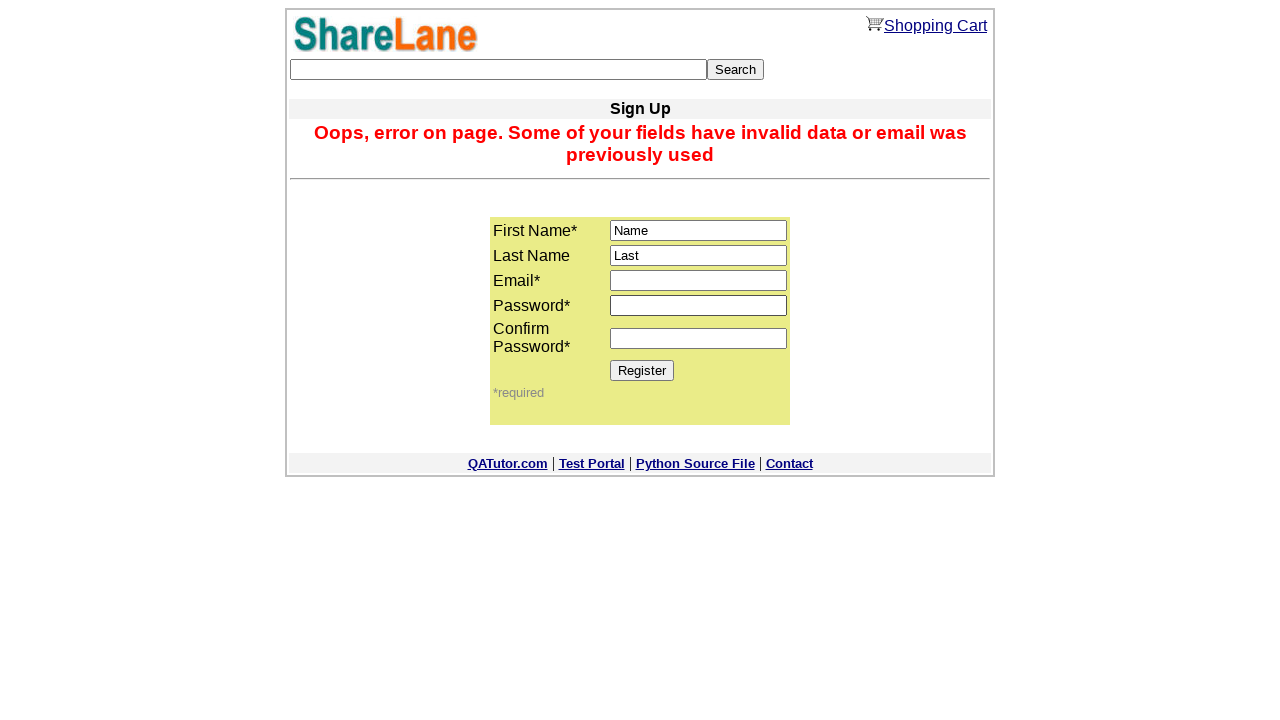

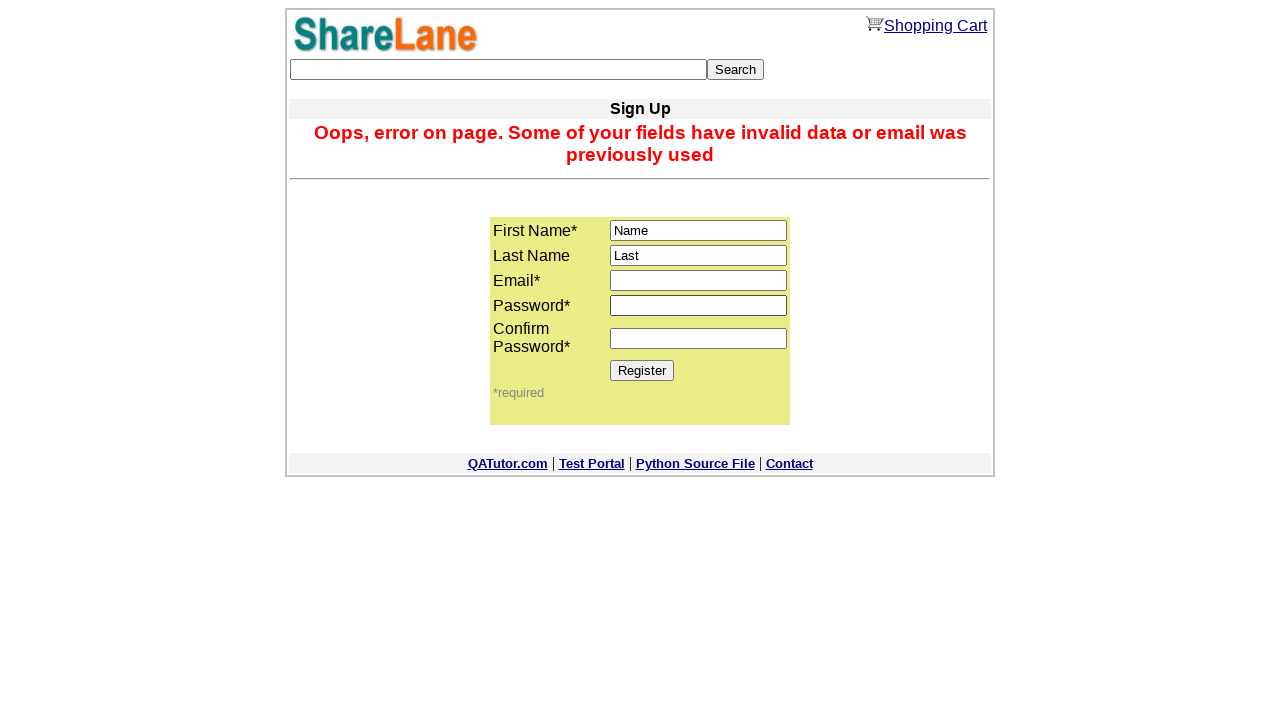